Navigates to the checkboxes page and interacts with checkbox elements to verify their state and toggle functionality

Starting URL: http://the-internet.herokuapp.com/checkboxes

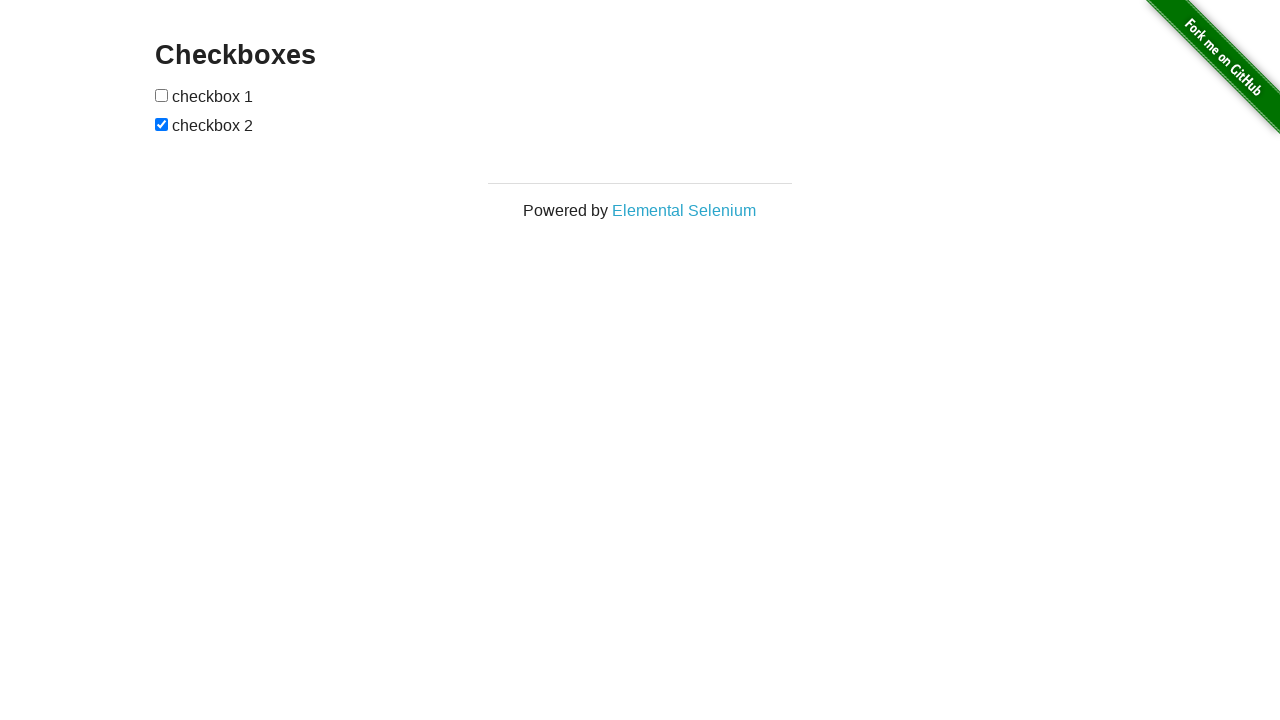

Navigated to checkboxes page
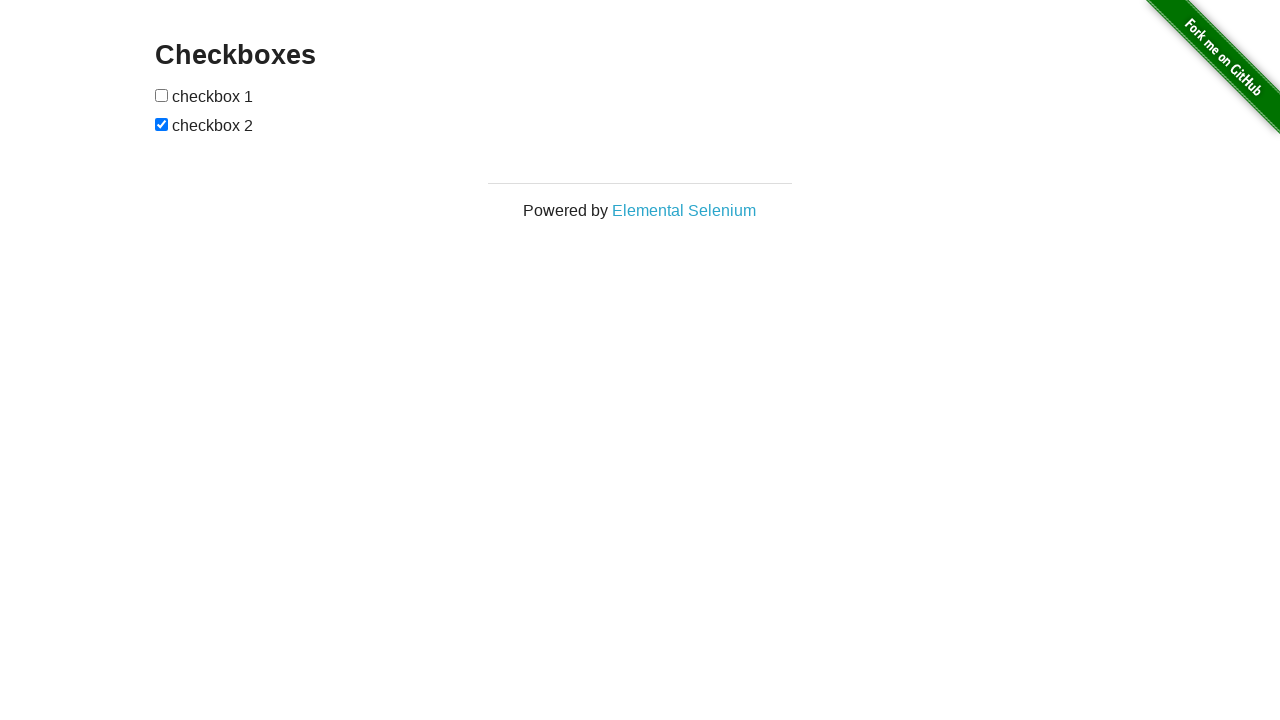

Checkboxes elements loaded
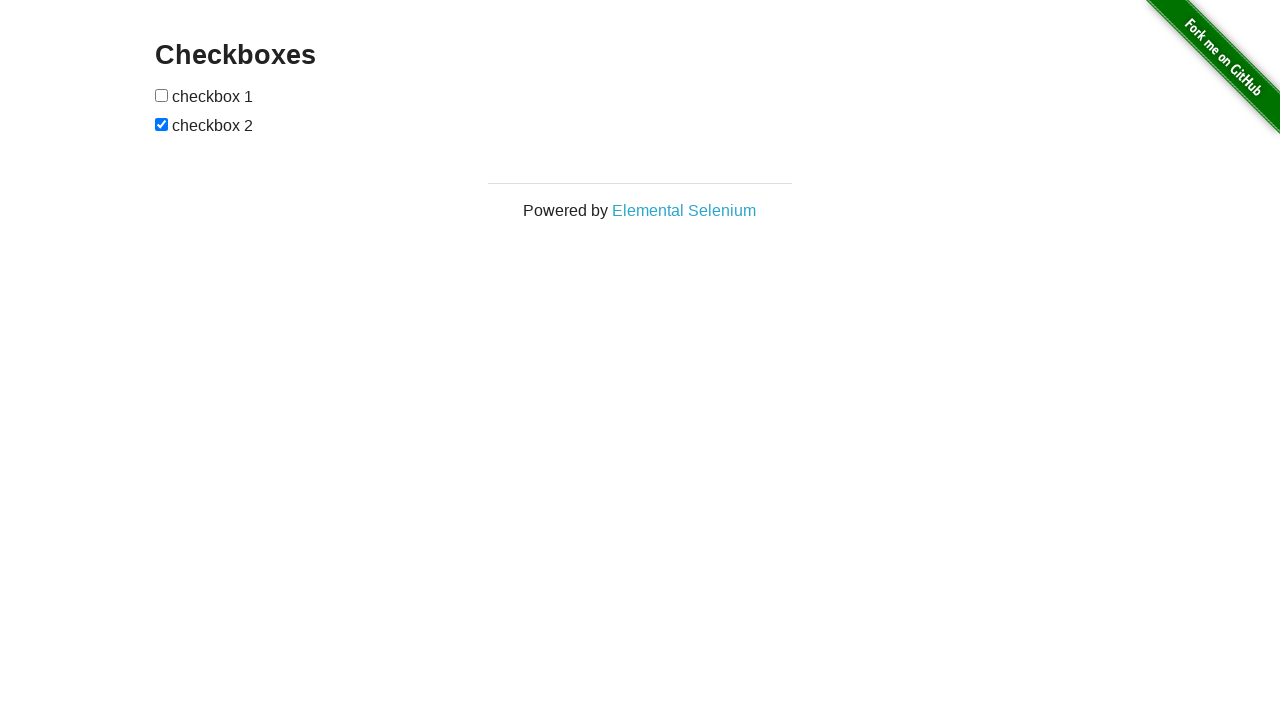

Located first checkbox element
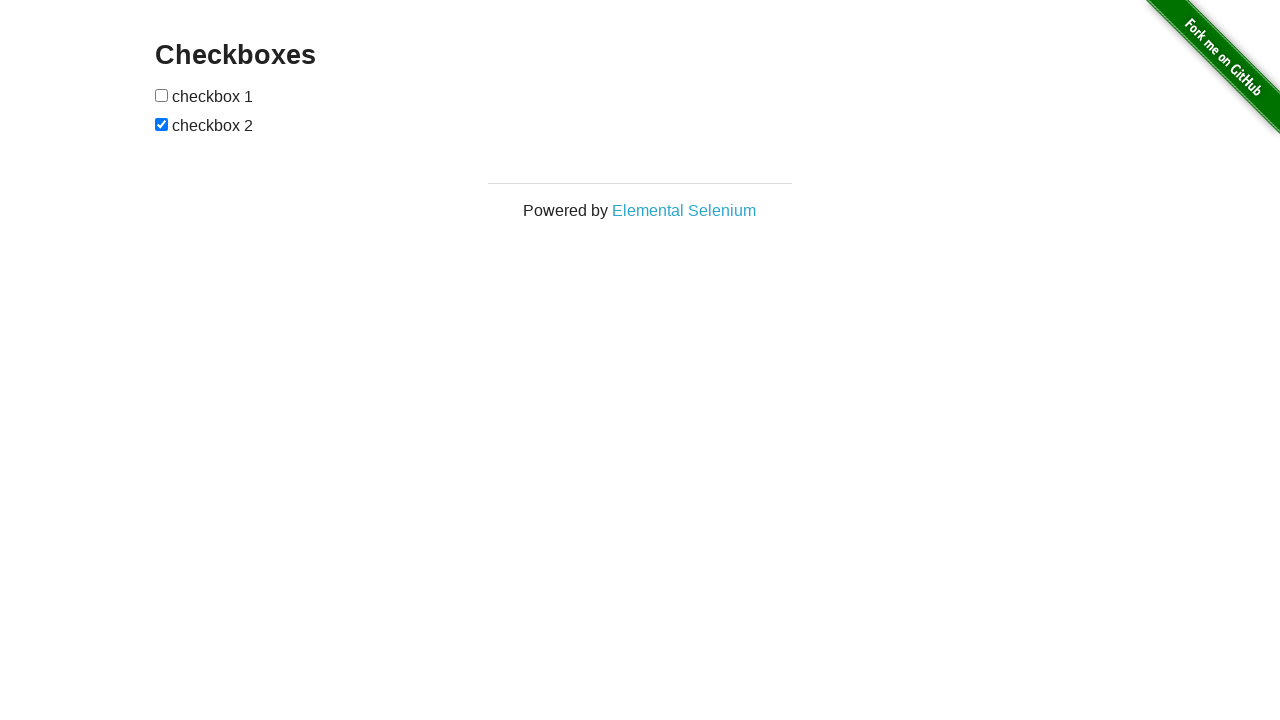

First checkbox was unchecked, clicked to check it at (162, 95) on xpath=//*[@id='checkboxes']/input[1]
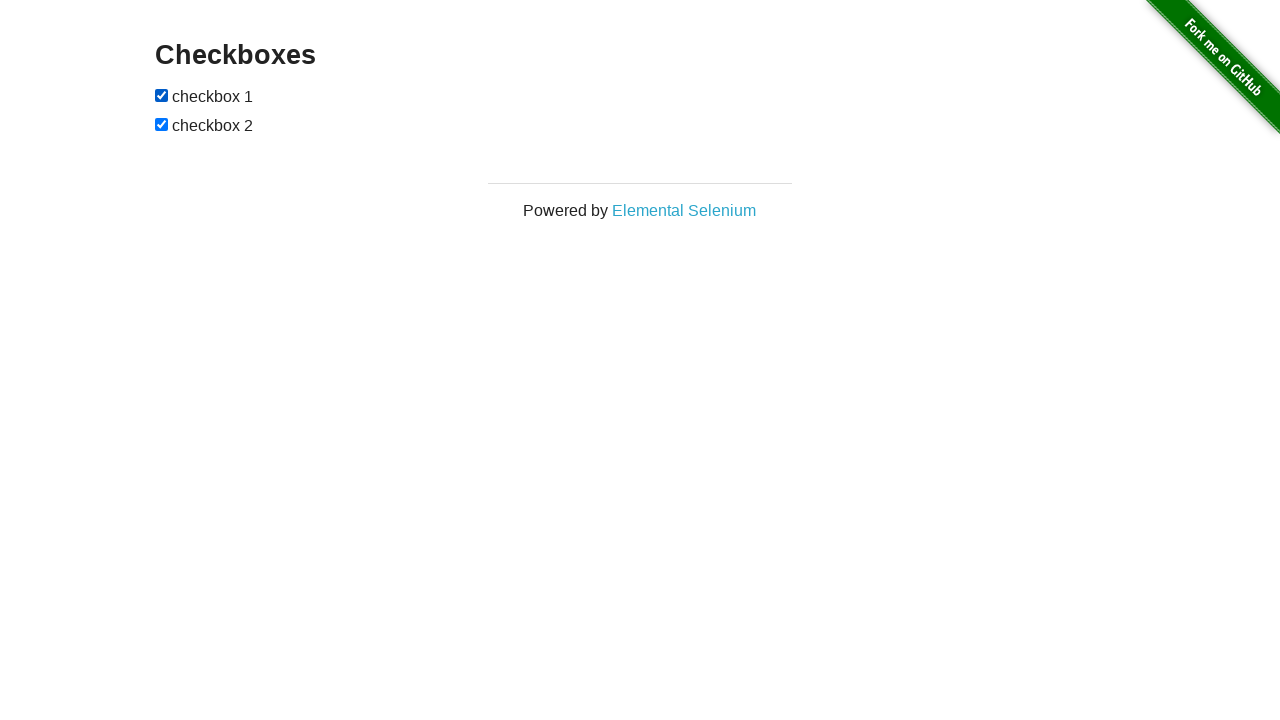

Located second checkbox element
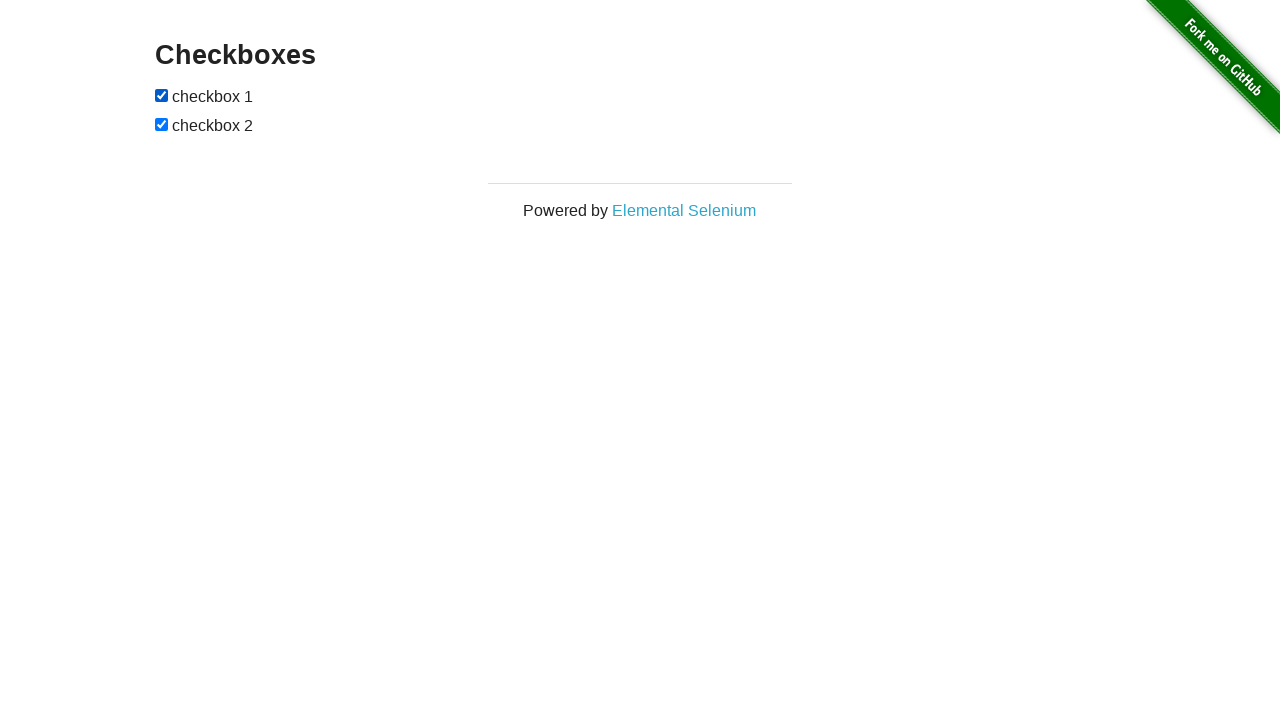

Verified second checkbox state
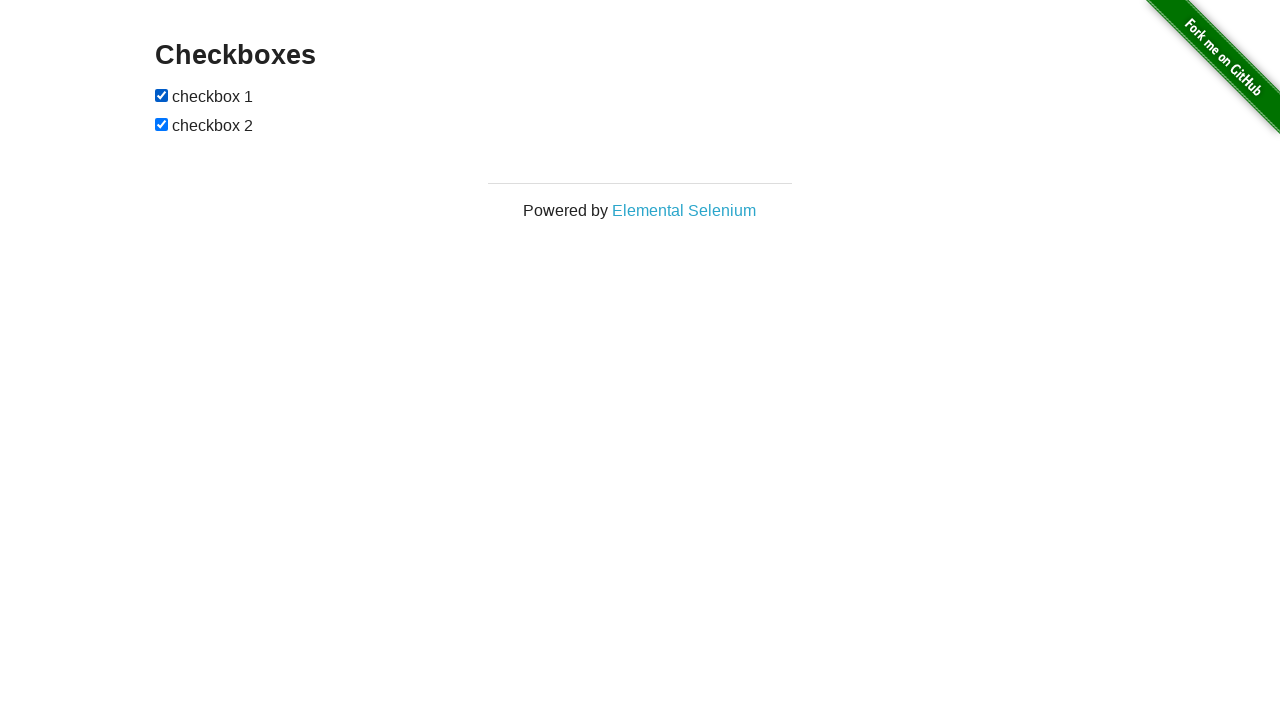

Clicked first checkbox to toggle its state at (162, 95) on xpath=//*[@id='checkboxes']/input[1]
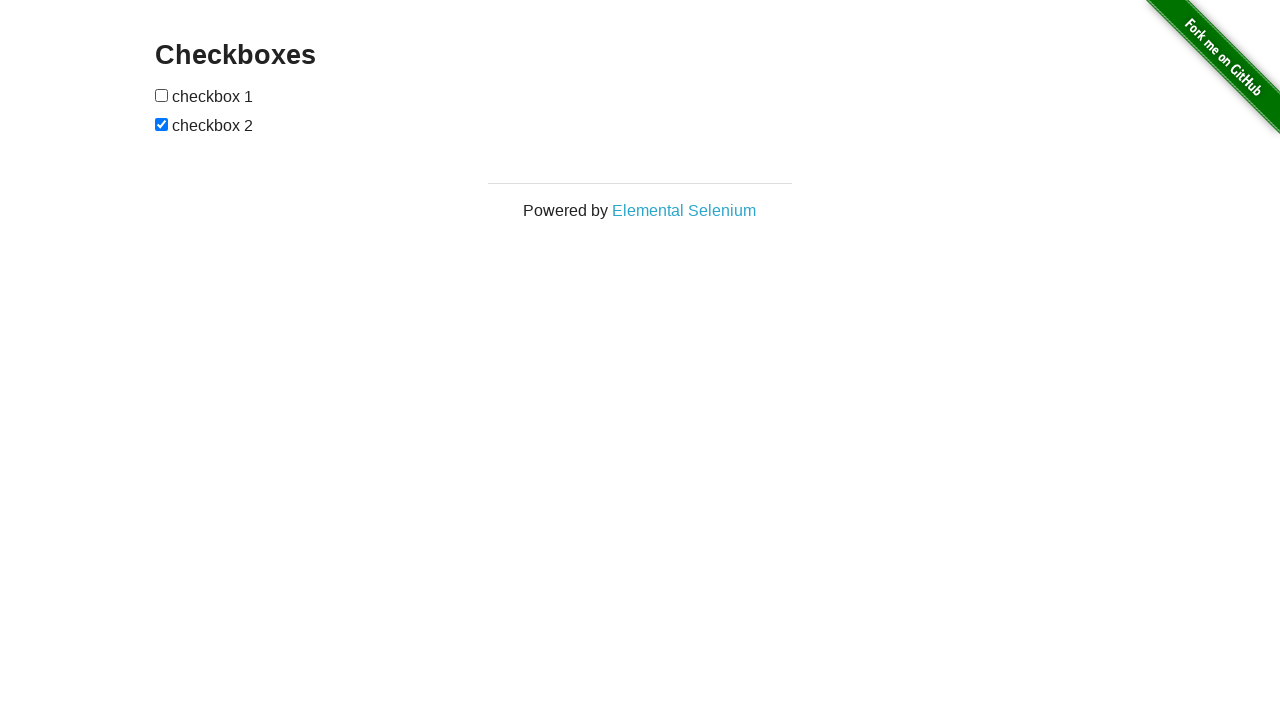

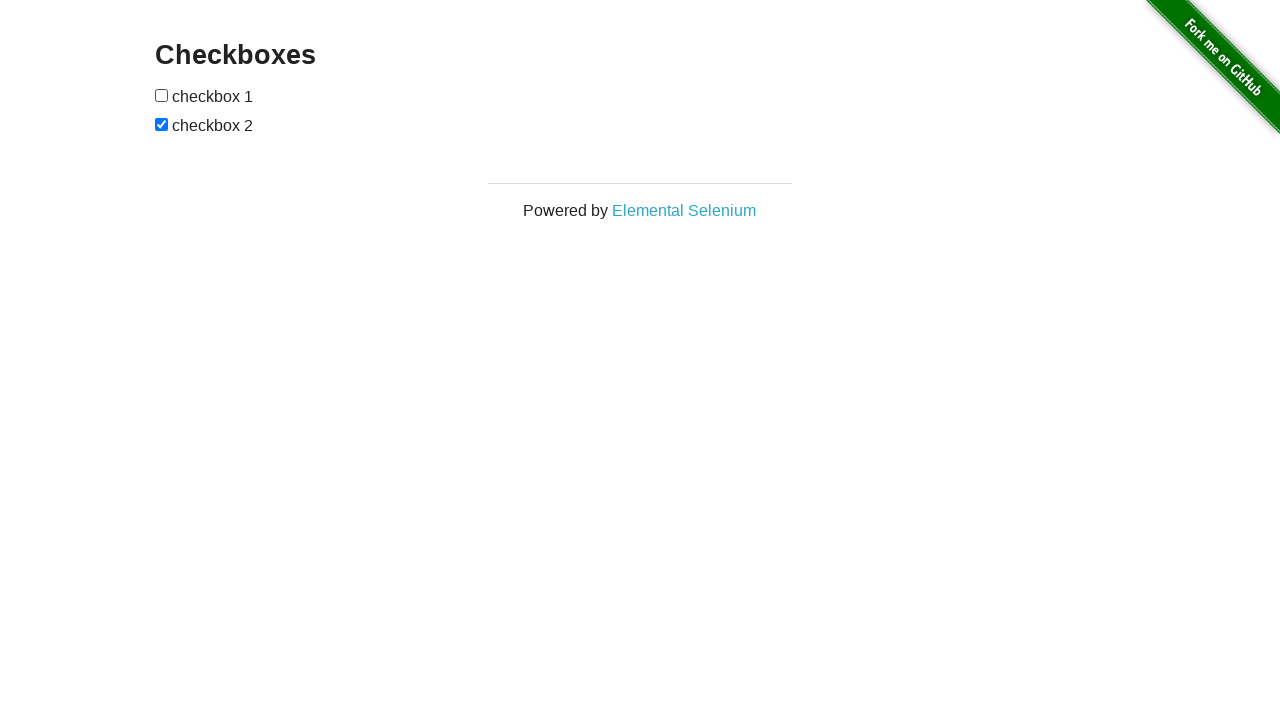